Navigates to Maven Repository and verifies the current URL

Starting URL: https://mvnrepository.com/

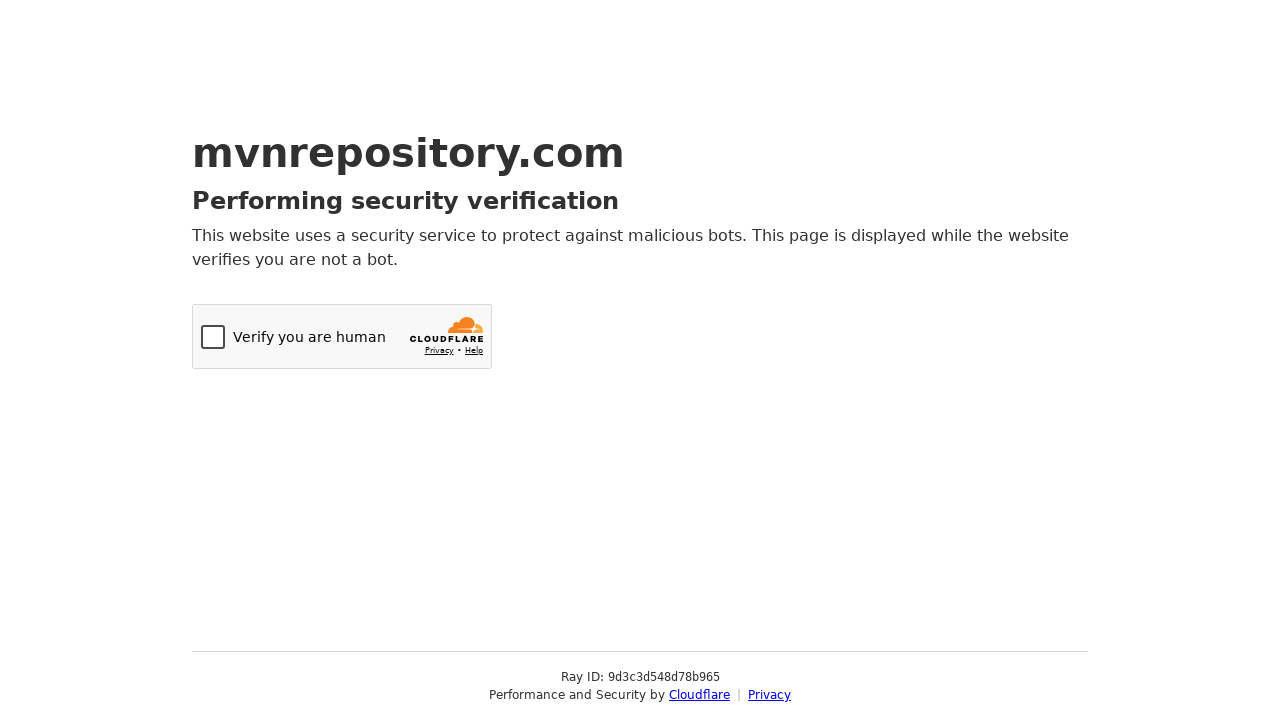

Navigated to Maven Repository home page
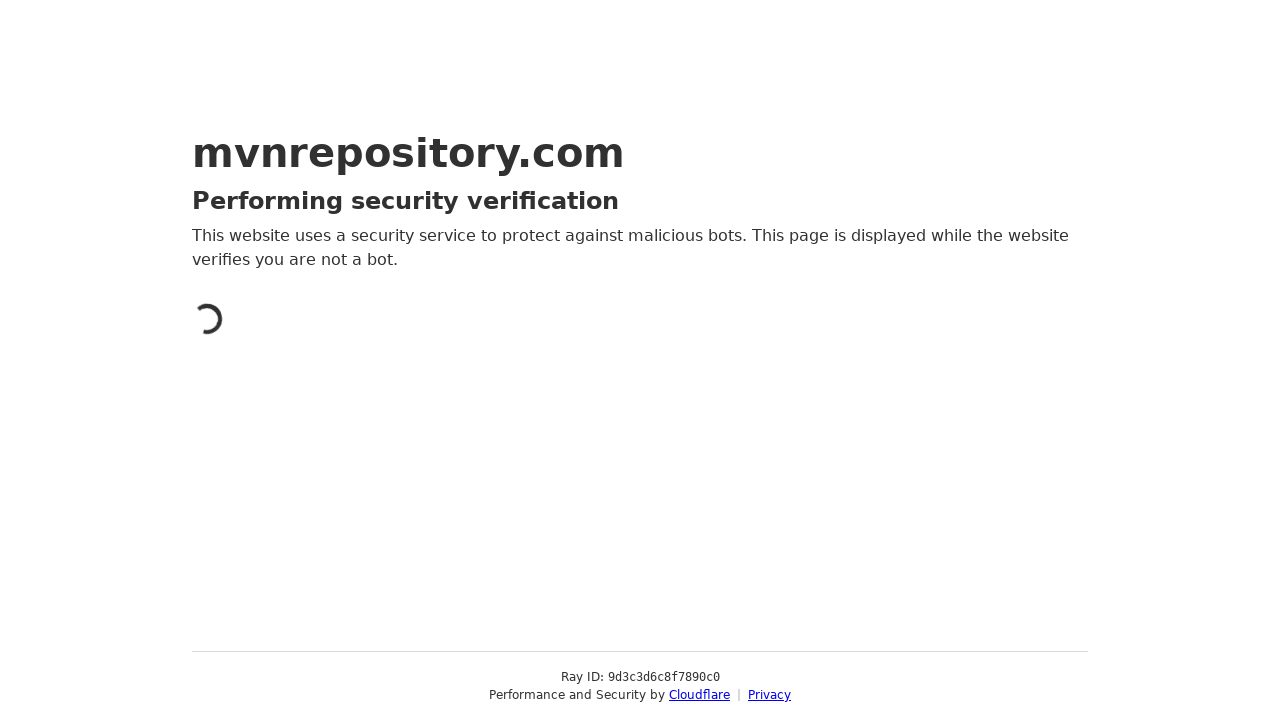

Verified current URL is https://mvnrepository.com/
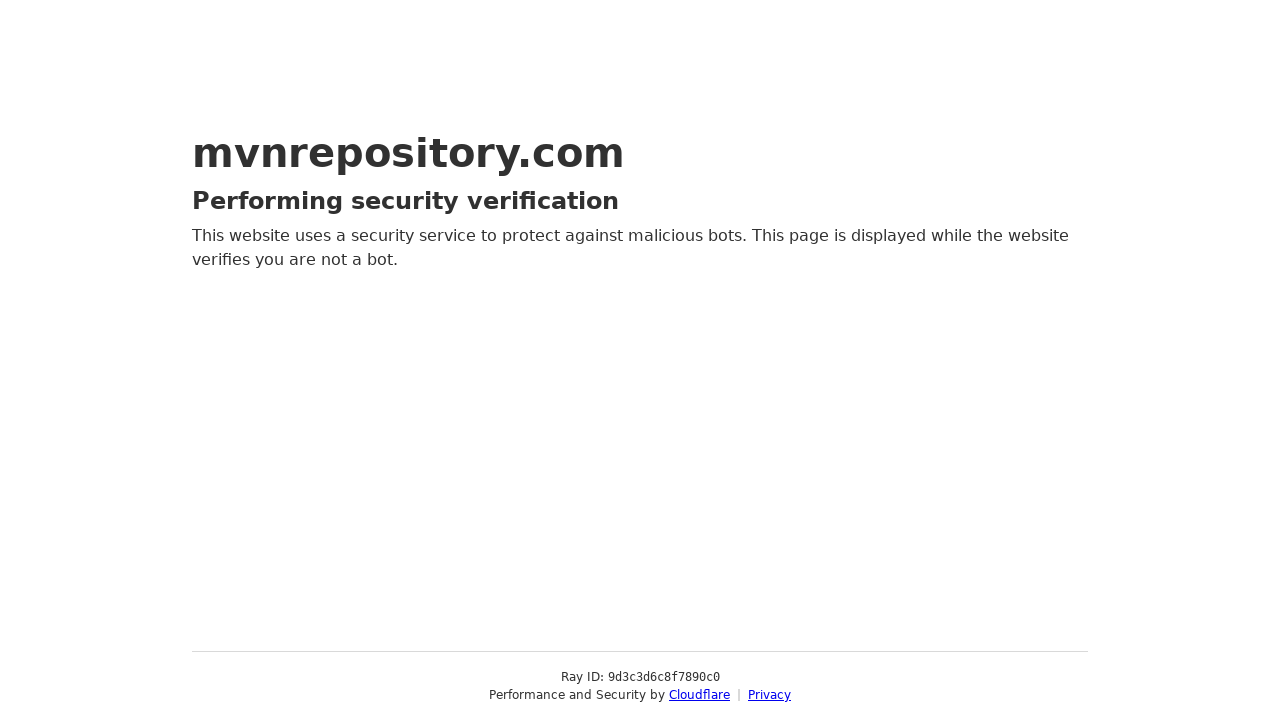

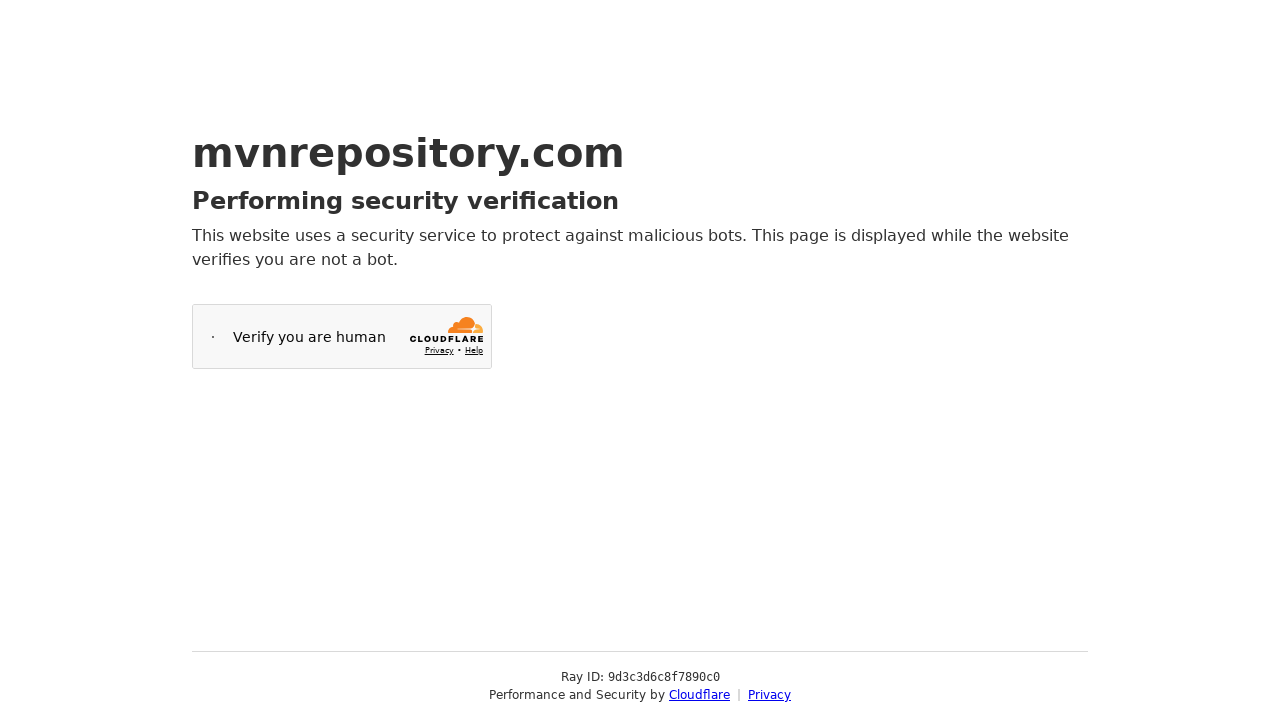